Tests the automation practice form by verifying the first name field is displayed and interacting with the gender radio button (checking it's enabled, clicking it, and verifying it's selected)

Starting URL: https://demoqa.com/automation-practice-form

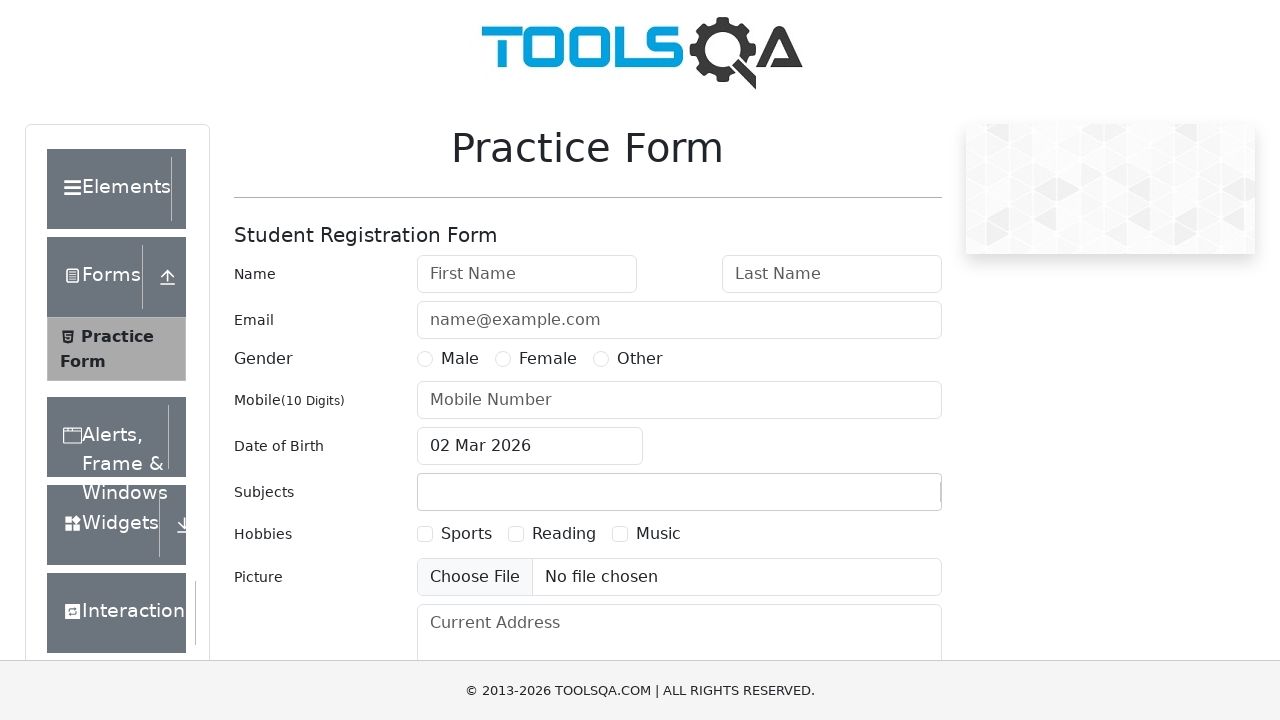

Waited for first name field to be present in DOM
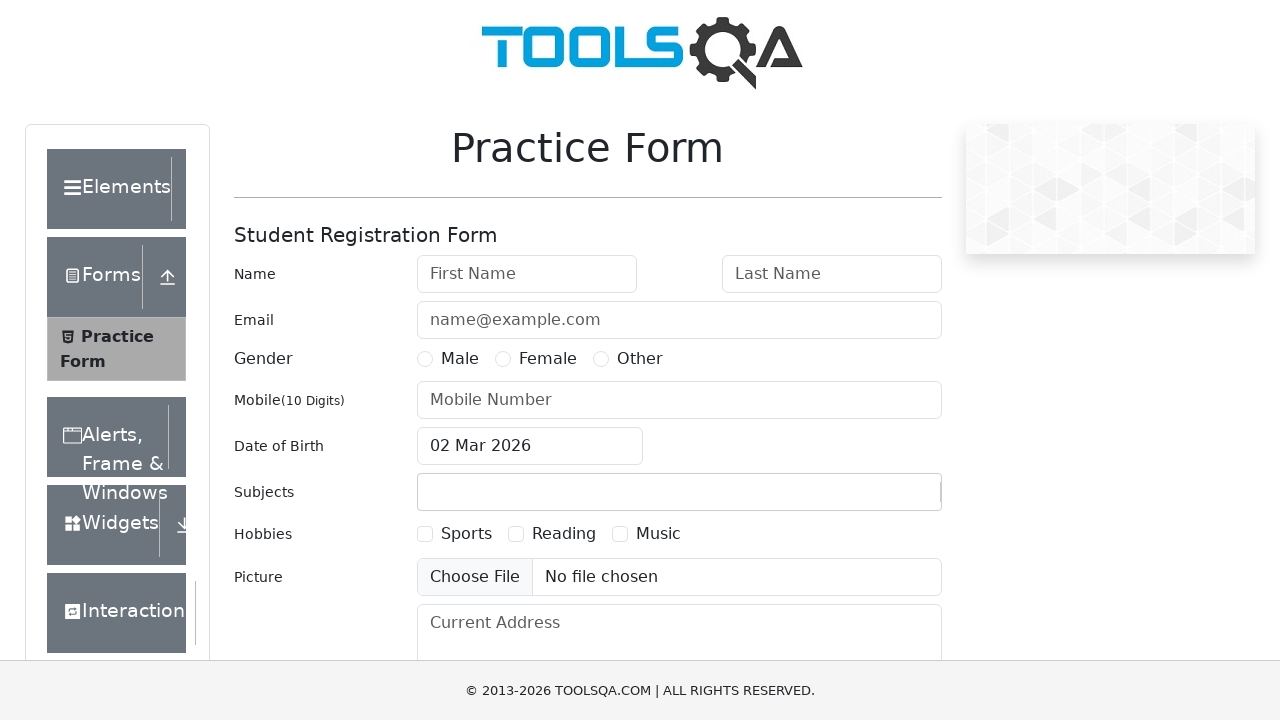

Verified first name field is visible
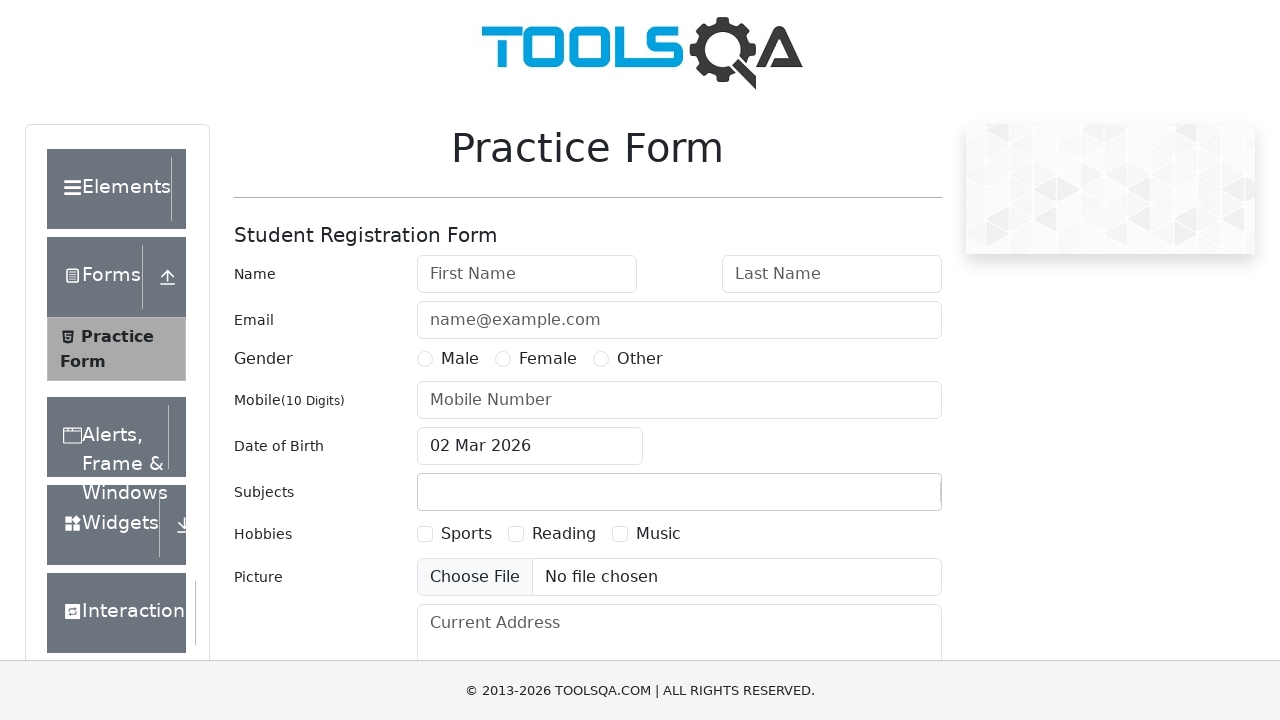

Located the Male gender radio button element
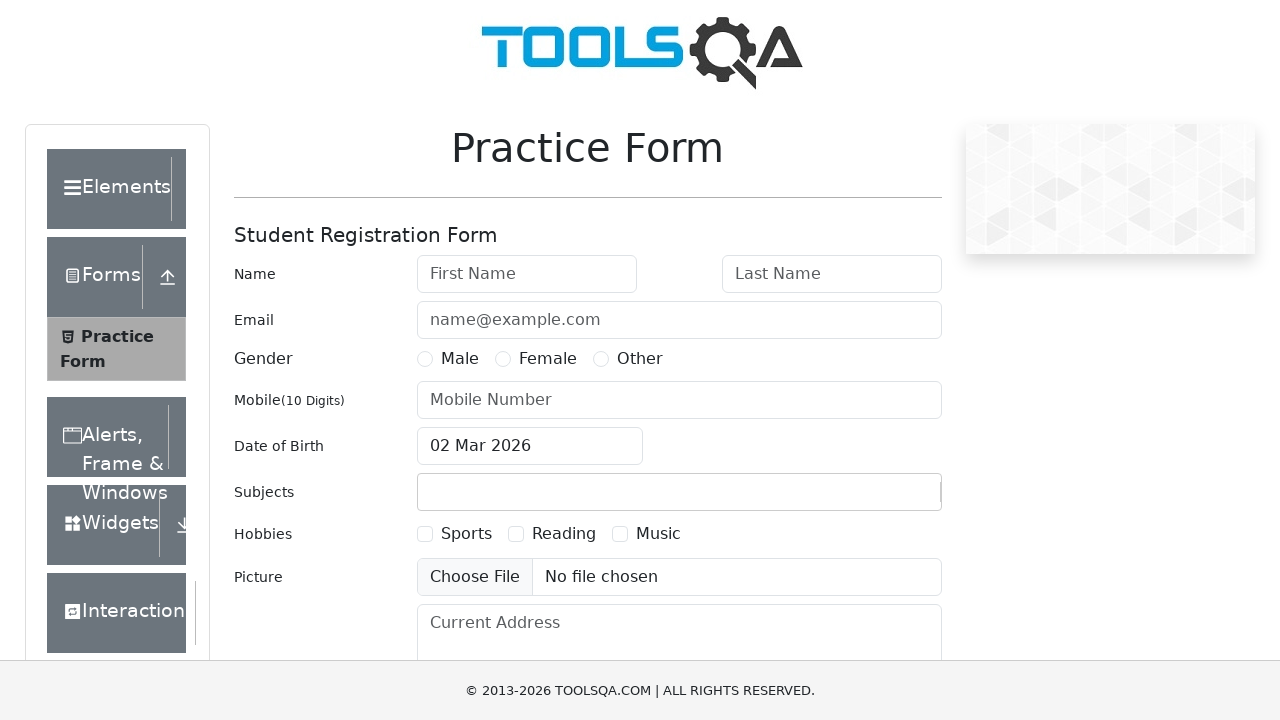

Verified Male radio button is enabled
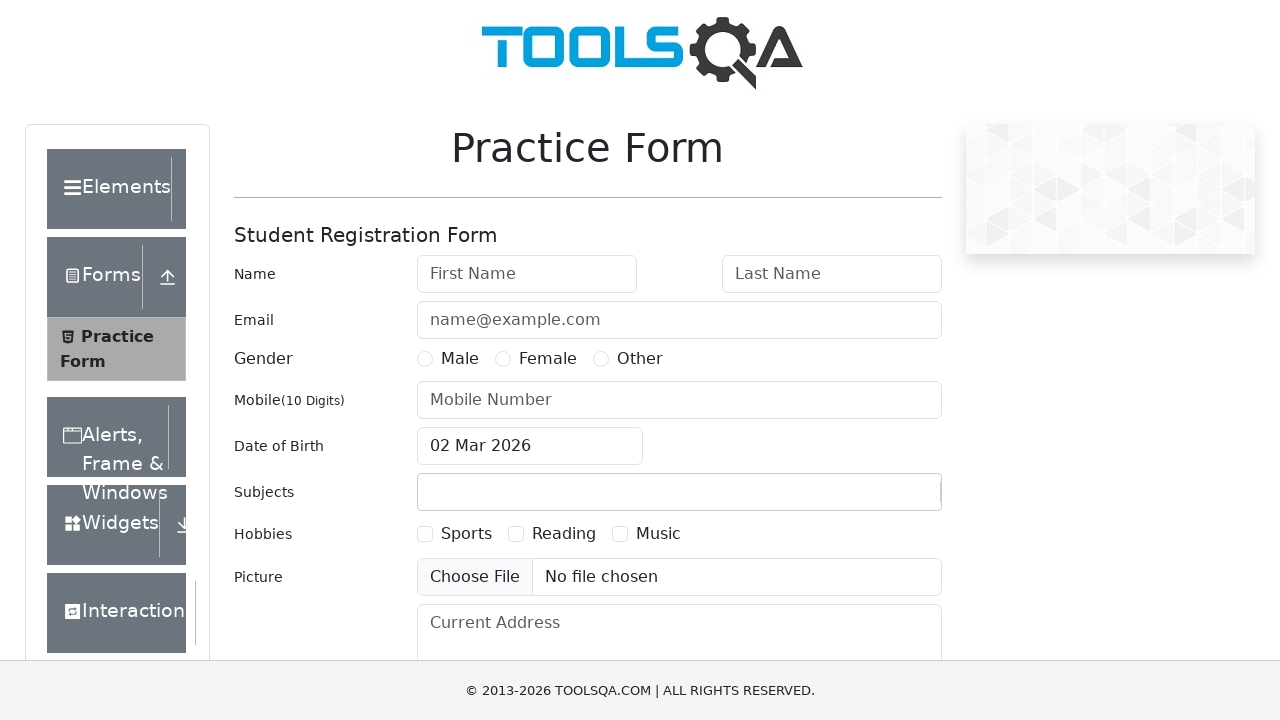

Clicked on Male gender radio button label at (460, 359) on label[for='gender-radio-1']
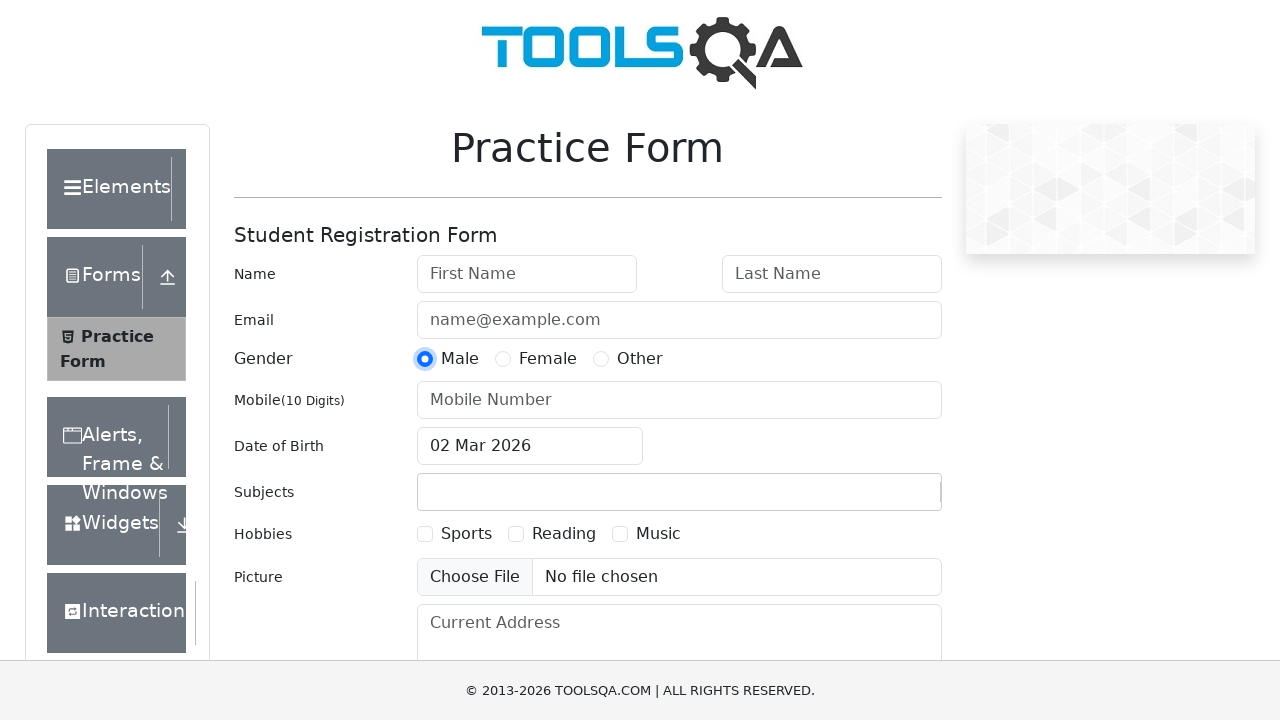

Verified Male radio button is now selected
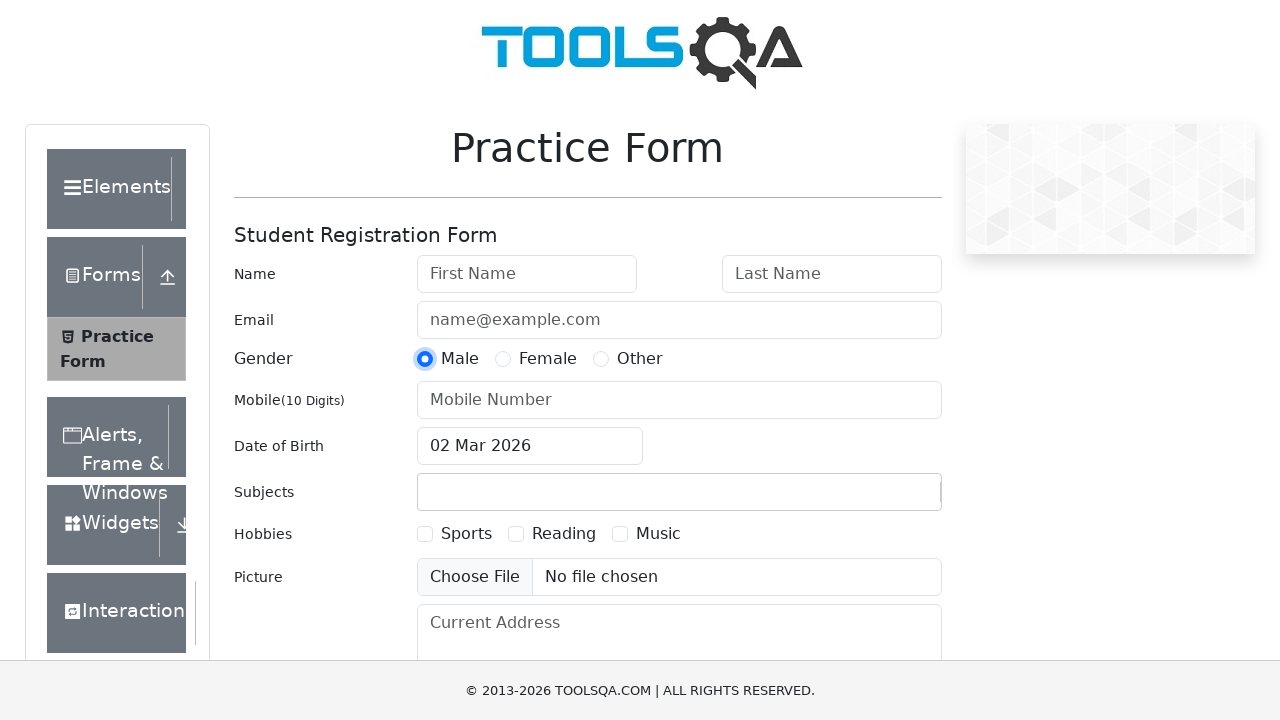

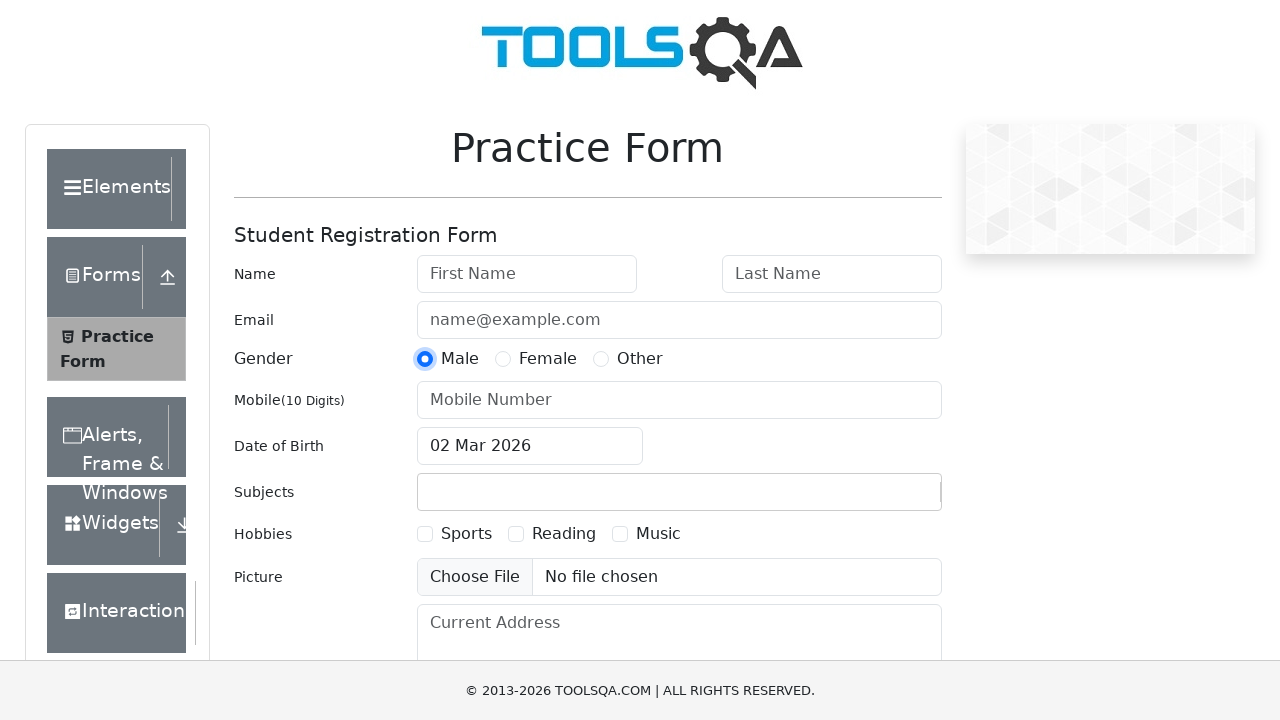